Navigates to a forum homepage, clicks on the categories section, and waits for the table of topics to load

Starting URL: https://home.testing-studio.com

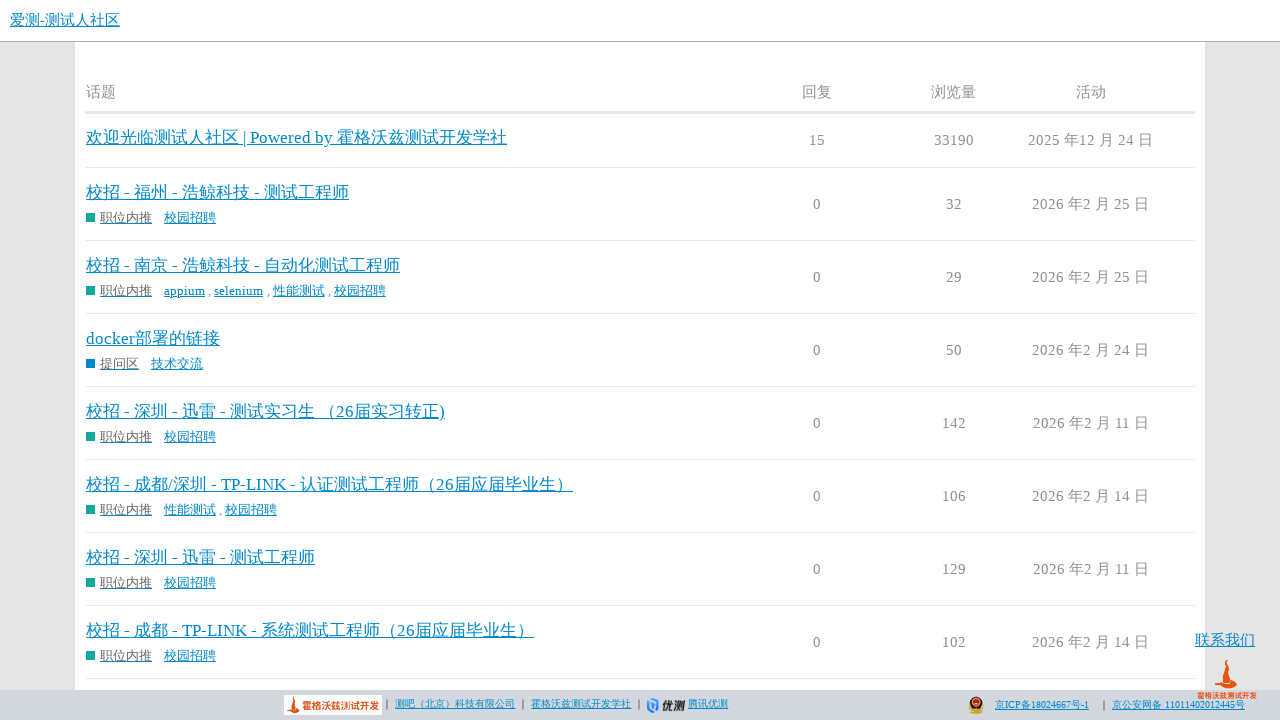

Scrolled down 900 pixels to view the table
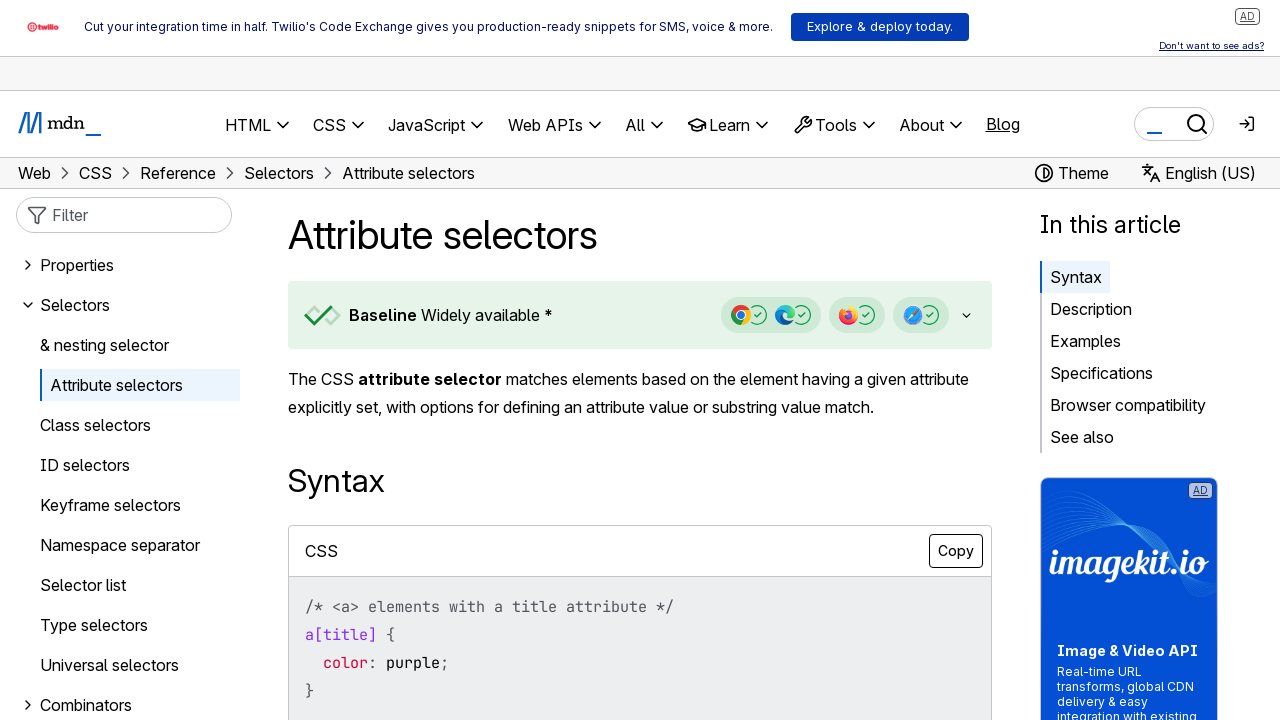

Table with id 'resultTable' became visible
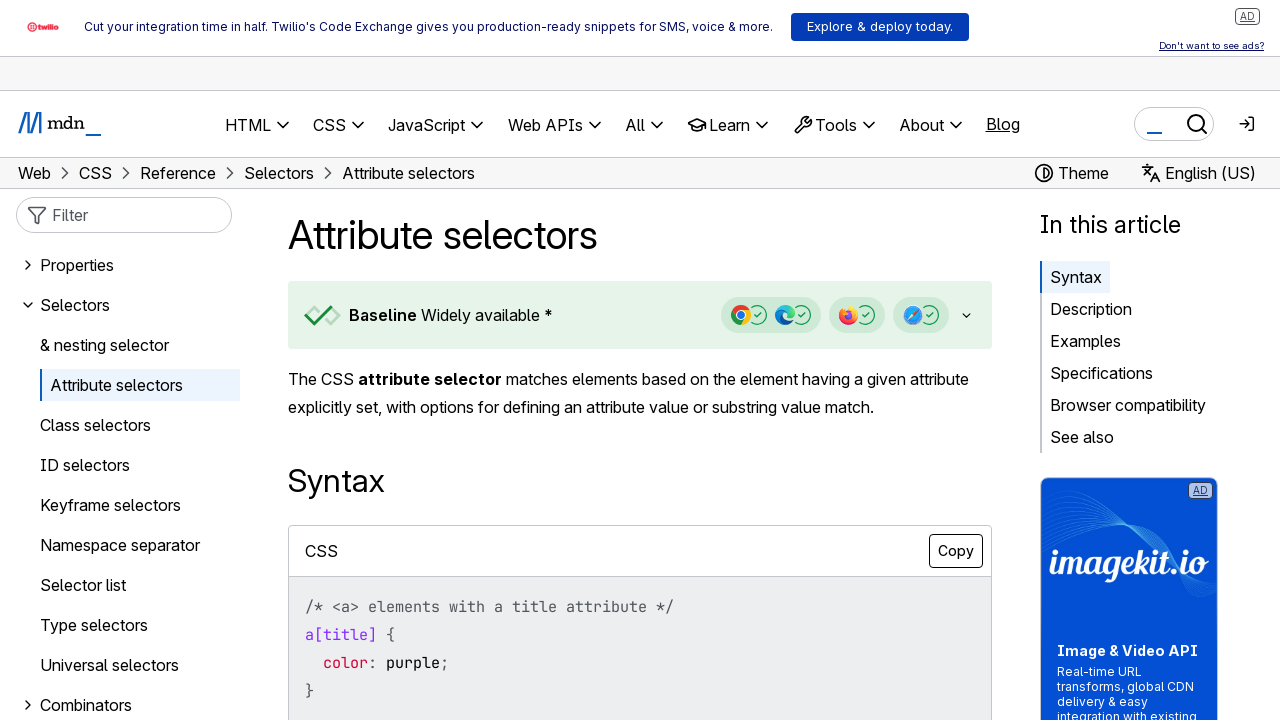

Found 7 rows in the table
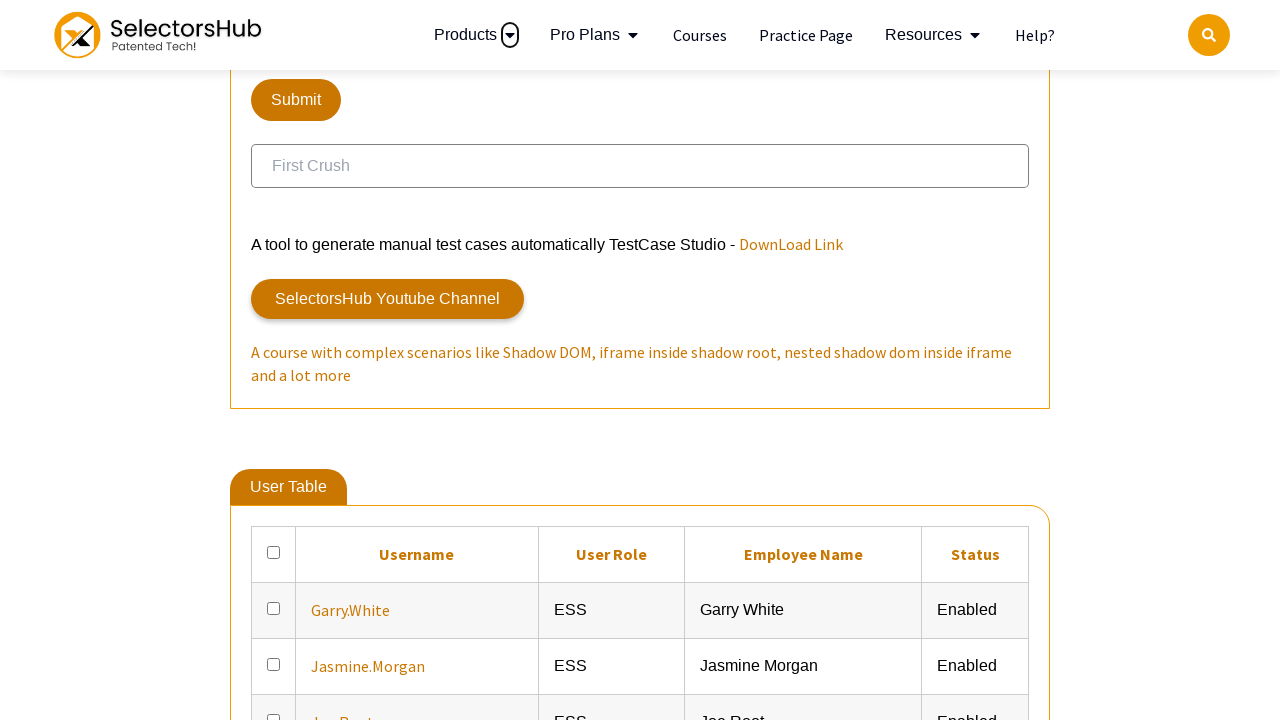

Clicked checkbox in row 1
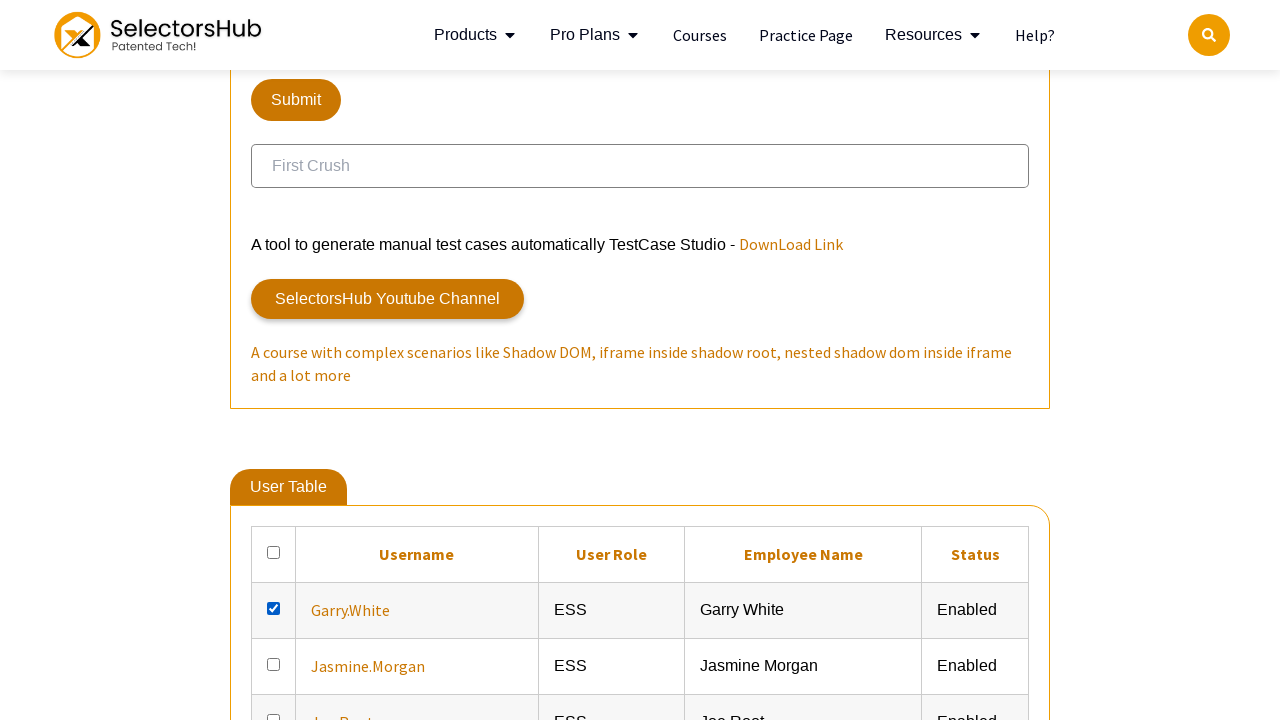

Waited 500ms after clicking checkbox in row 1
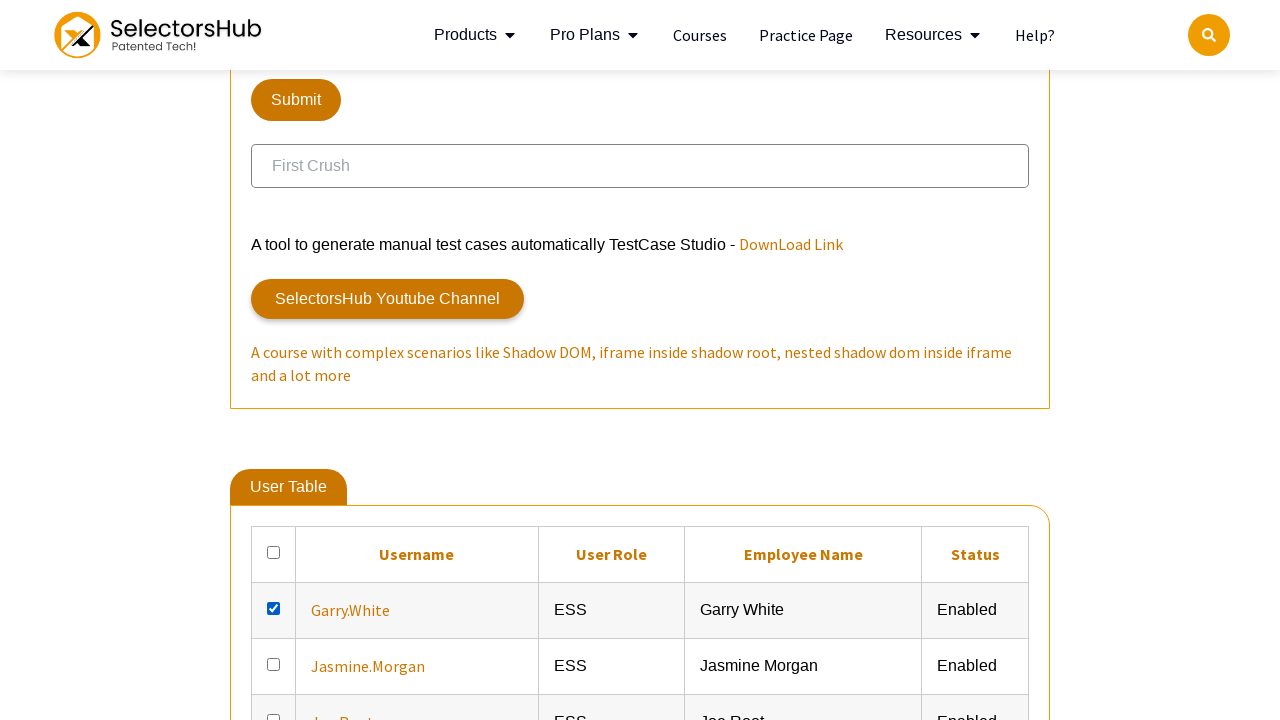

Clicked checkbox in row 2
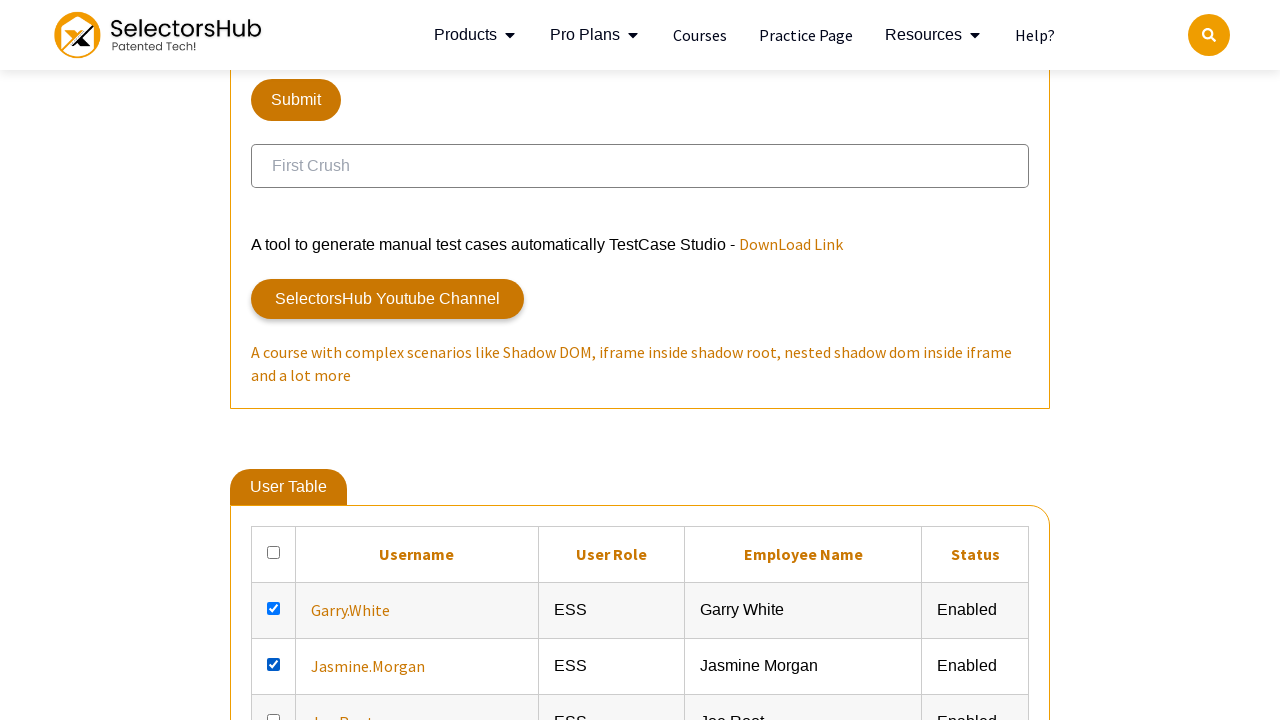

Waited 500ms after clicking checkbox in row 2
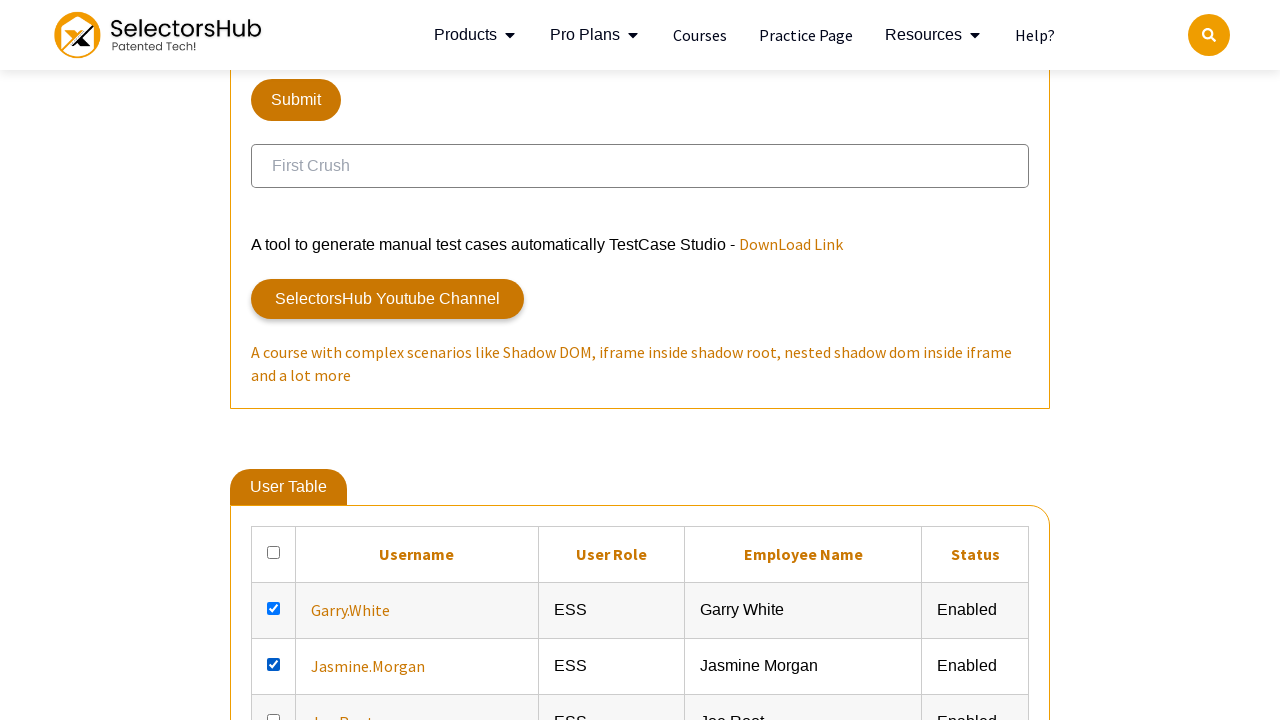

Clicked checkbox in row 3
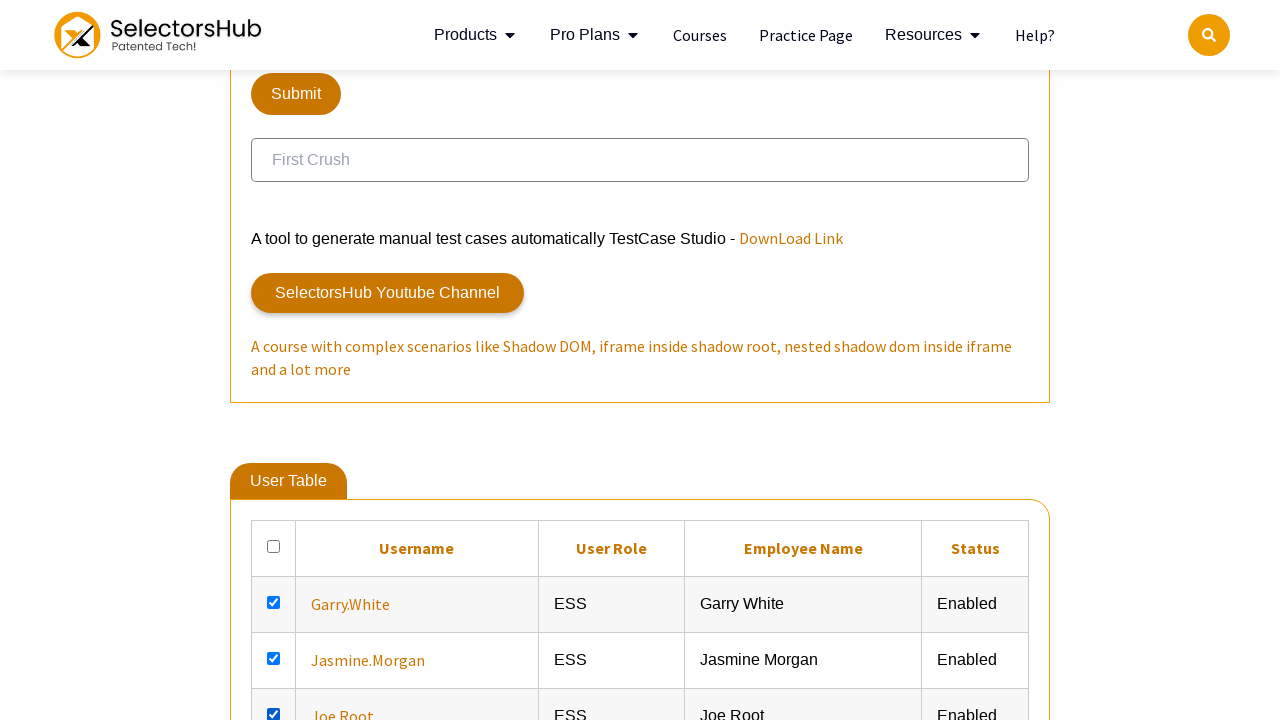

Waited 500ms after clicking checkbox in row 3
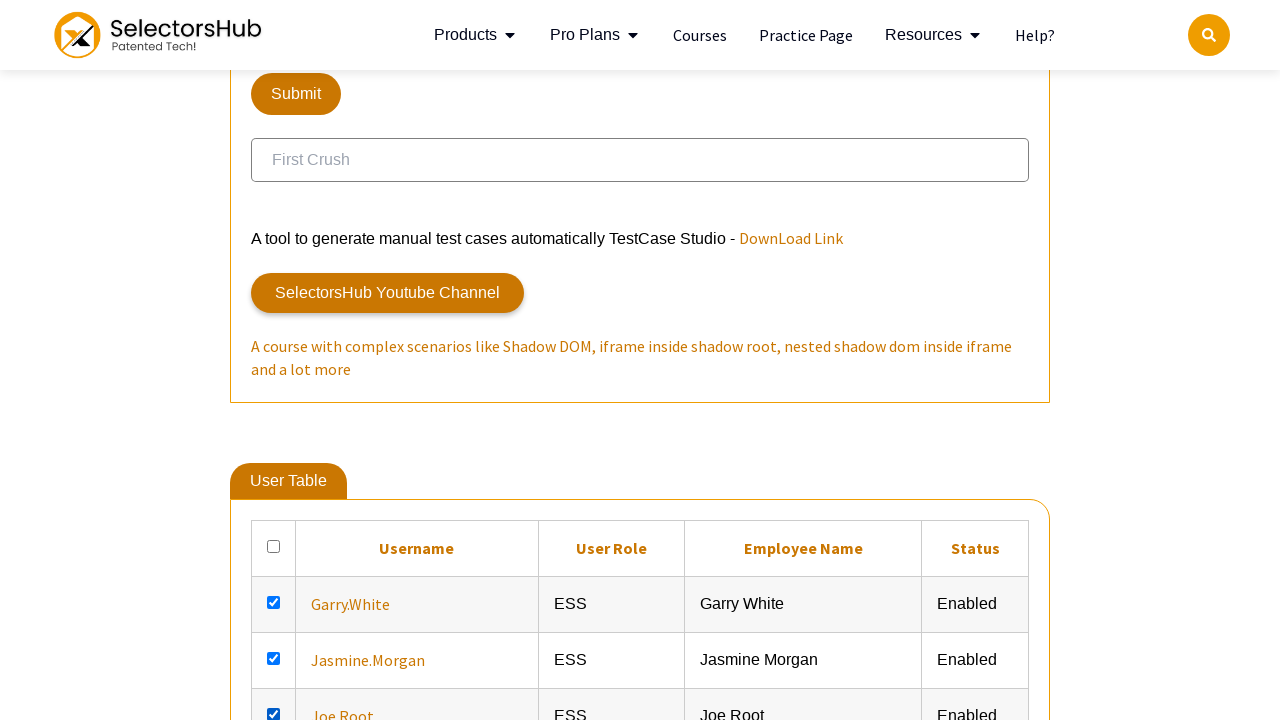

Clicked checkbox in row 4
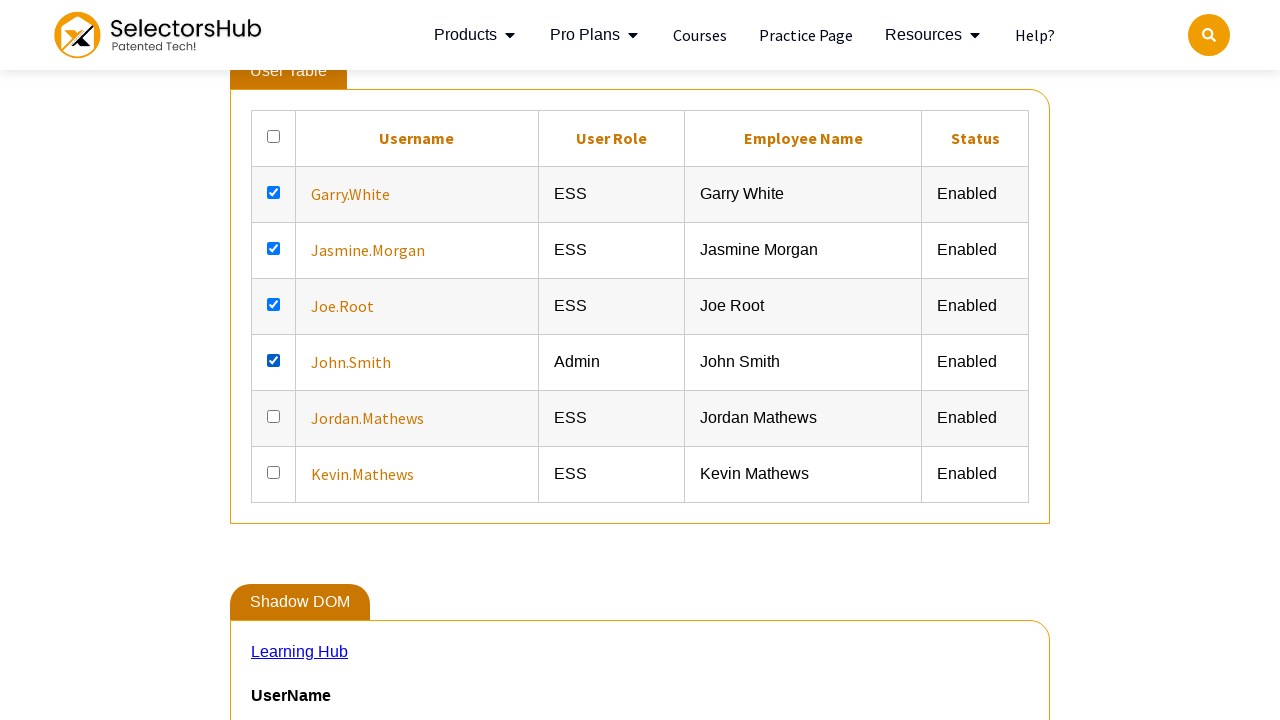

Waited 500ms after clicking checkbox in row 4
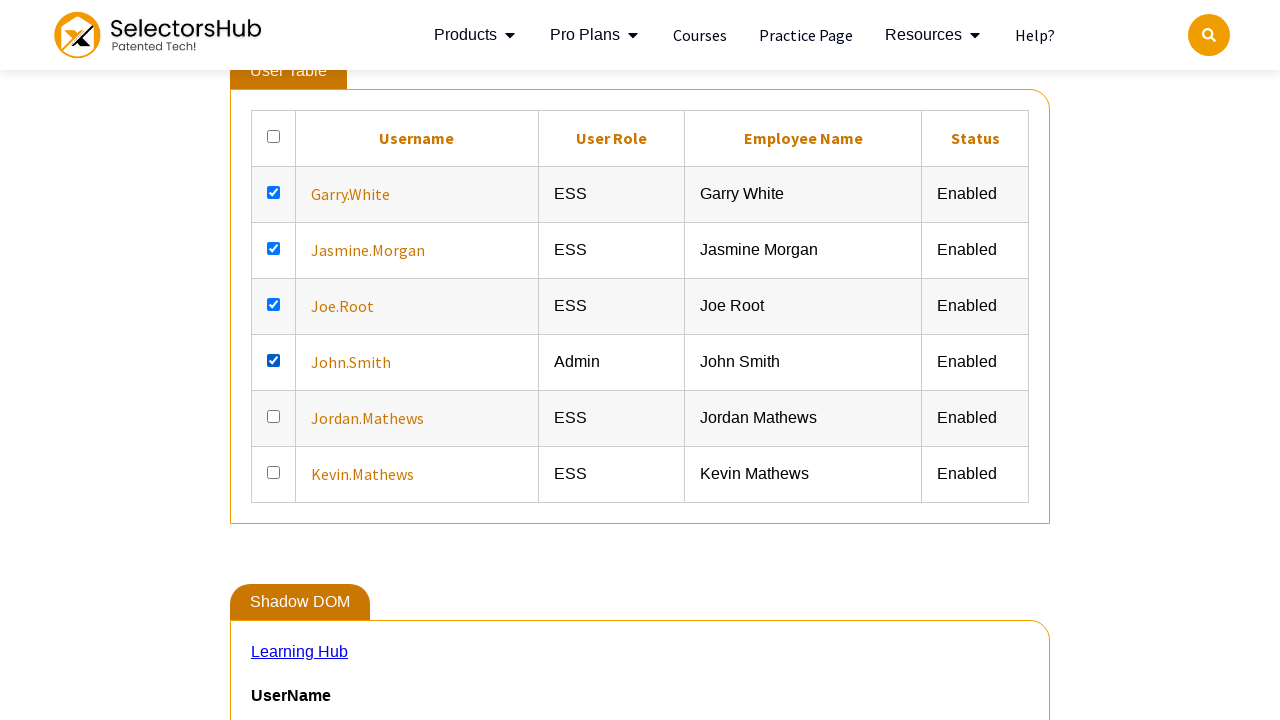

Clicked checkbox in row 5
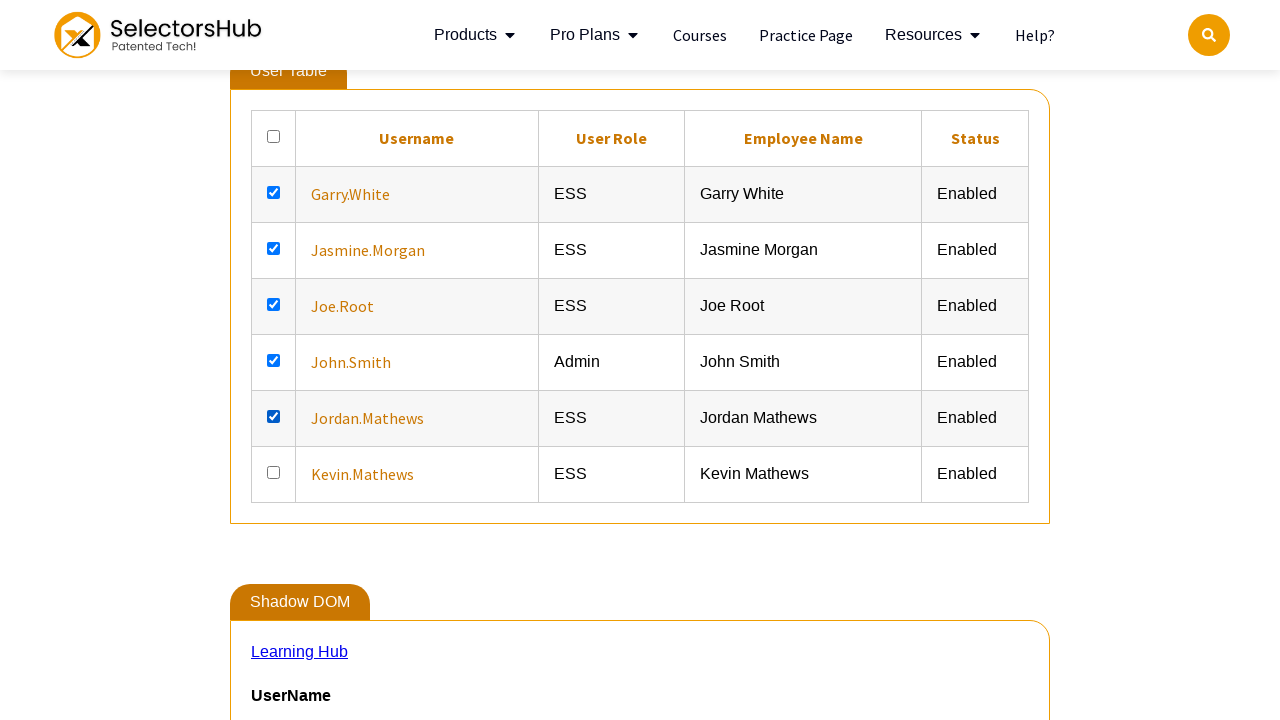

Waited 500ms after clicking checkbox in row 5
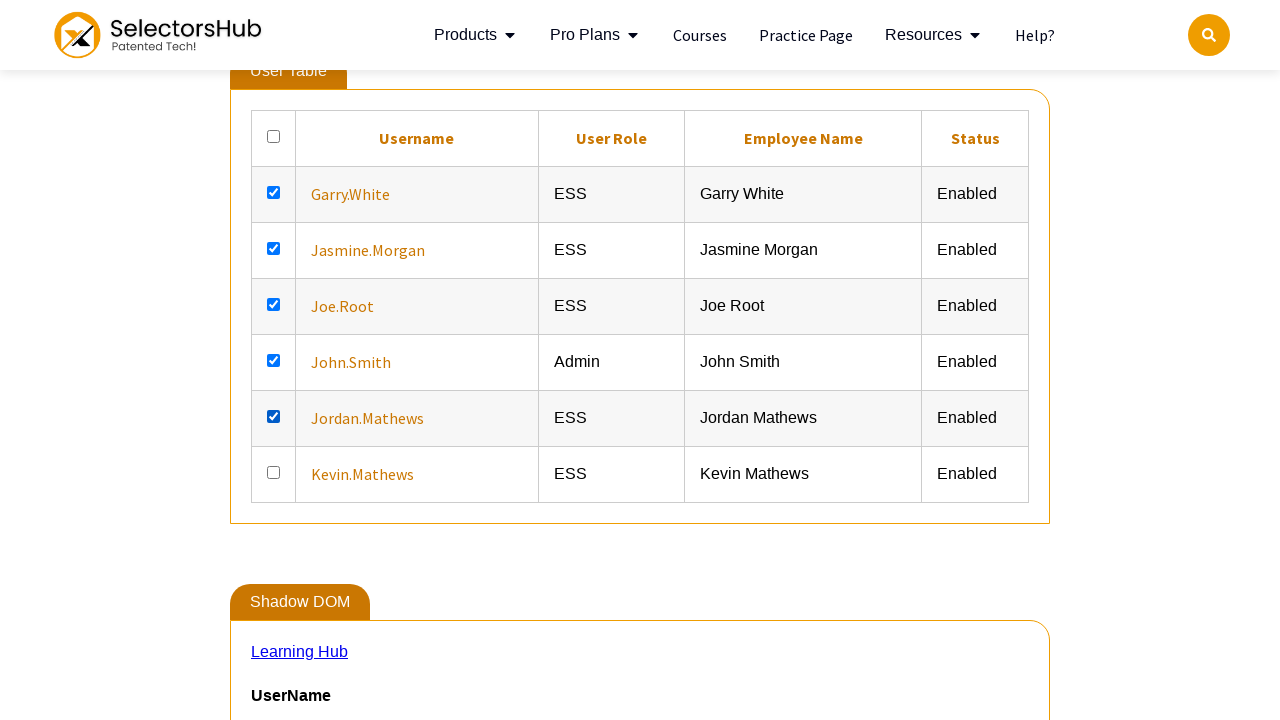

Clicked checkbox in row 6
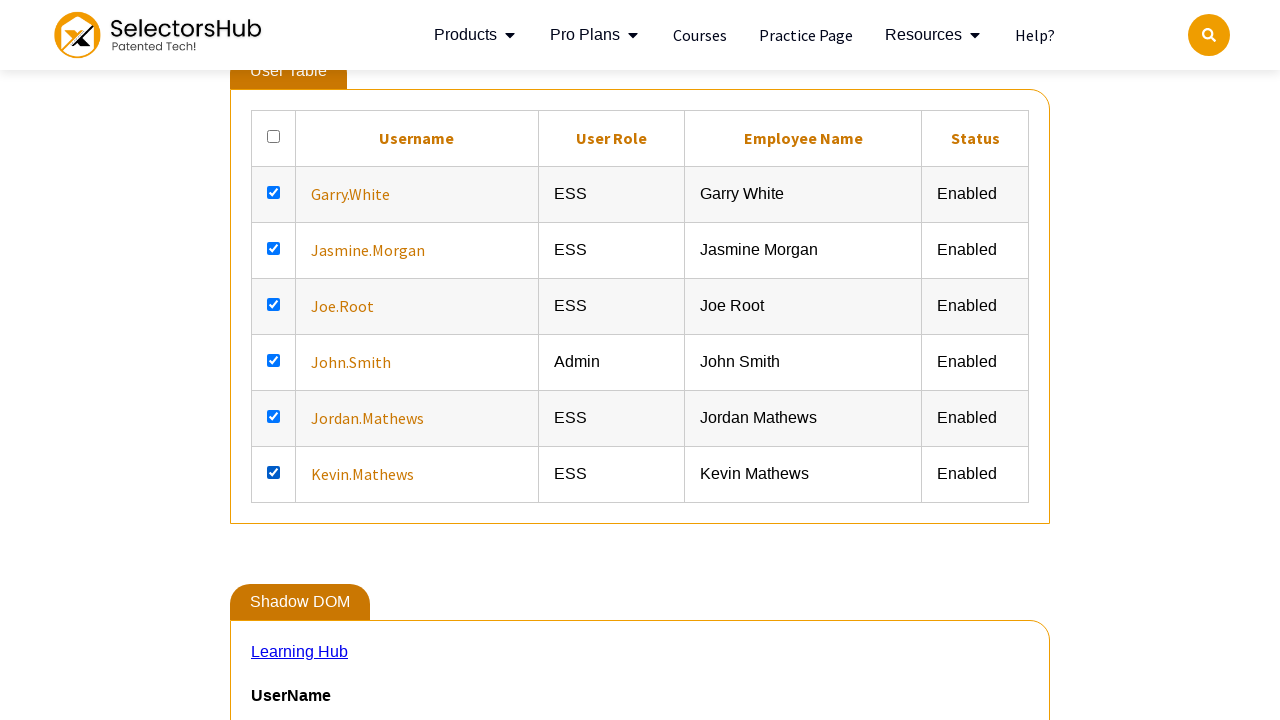

Waited 500ms after clicking checkbox in row 6
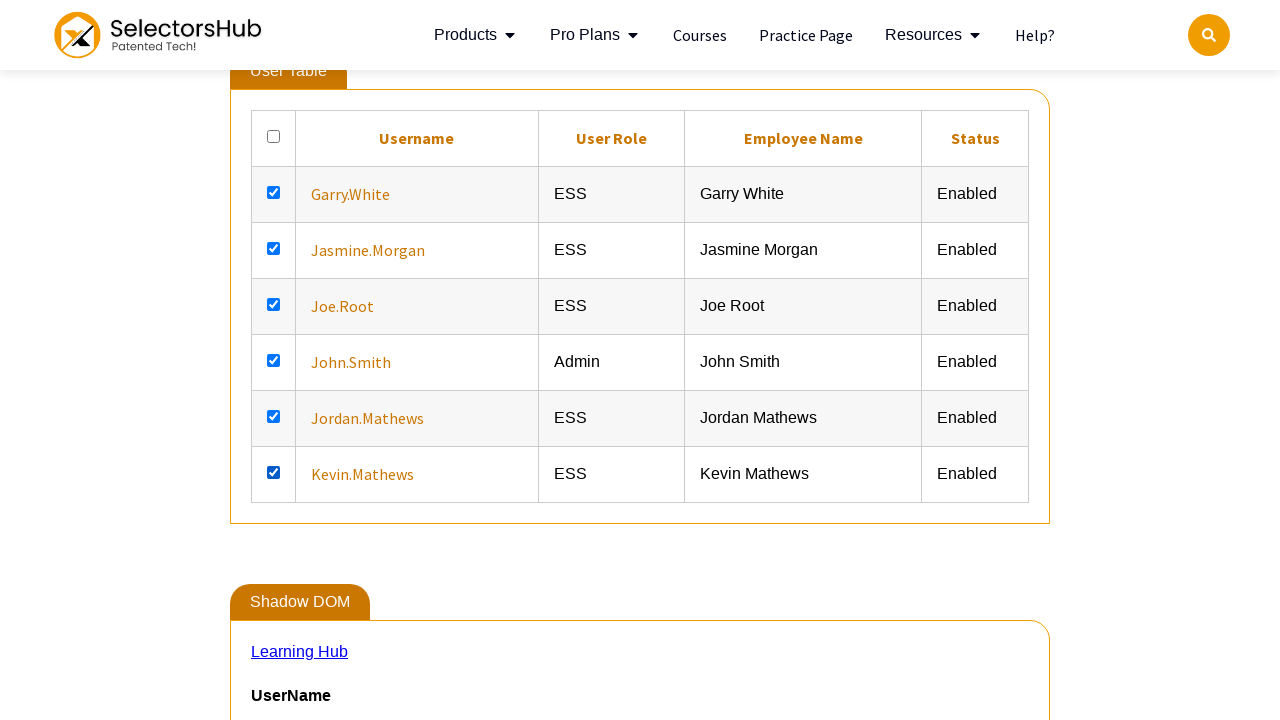

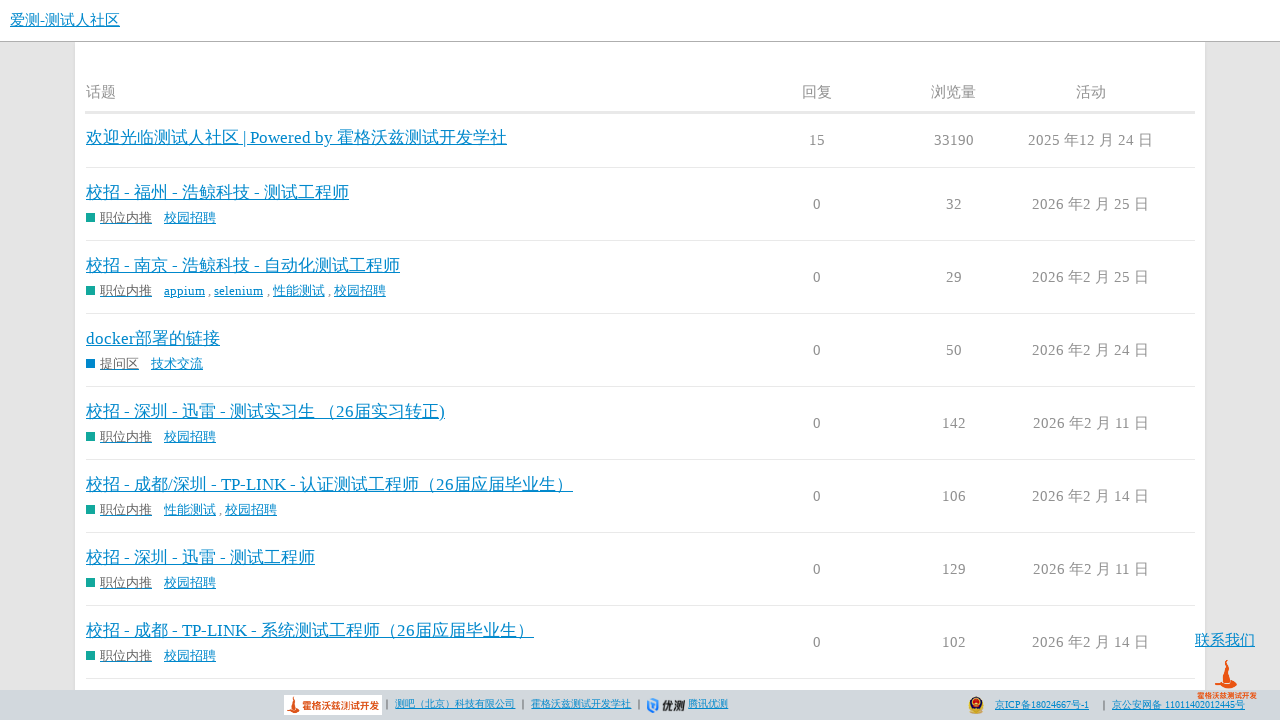